Tests the complete purchase flow on demoblaze.com by selecting a product from a category, adding it to cart, and completing checkout with form details.

Starting URL: https://www.demoblaze.com/index.html

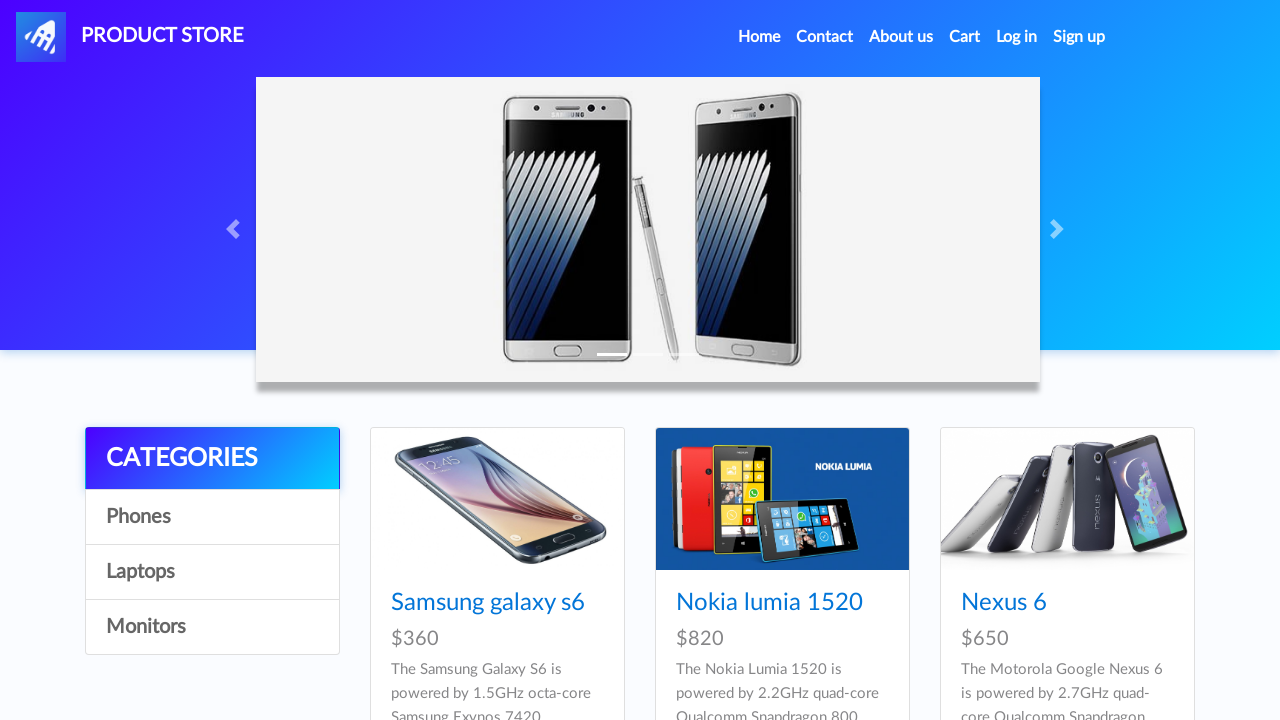

Waited for category selector to load
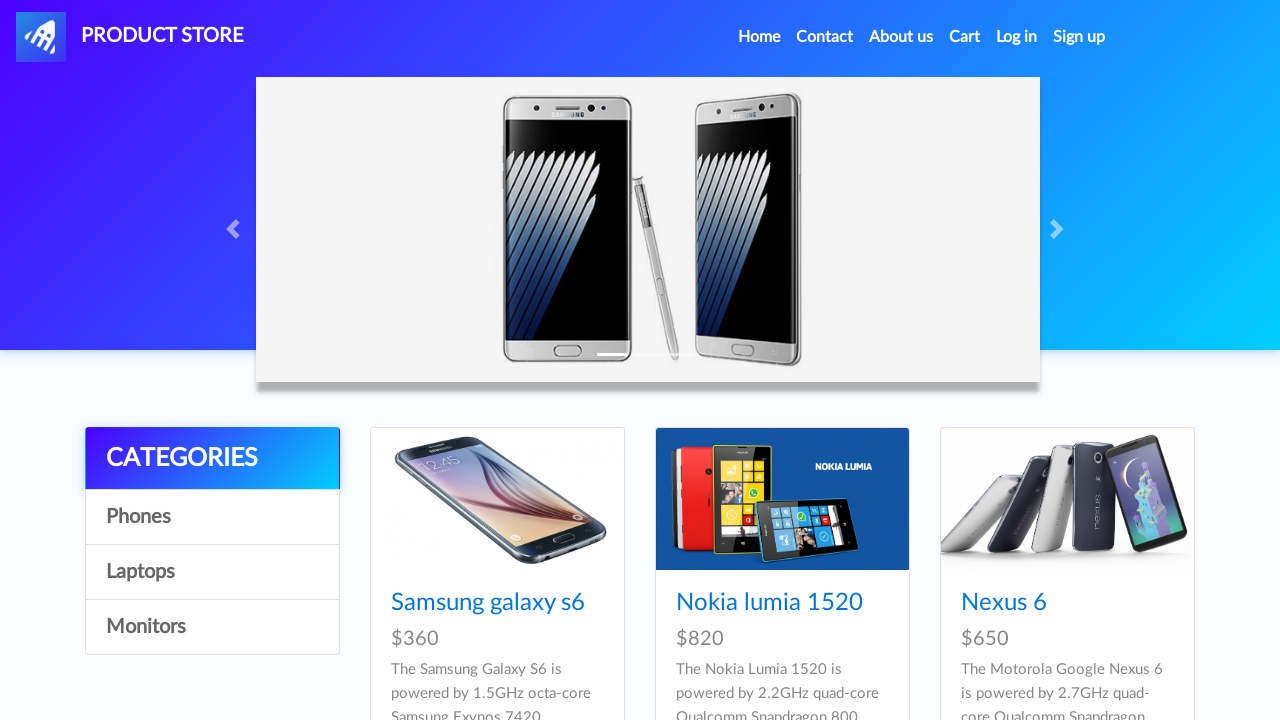

Located Monitors category (third item)
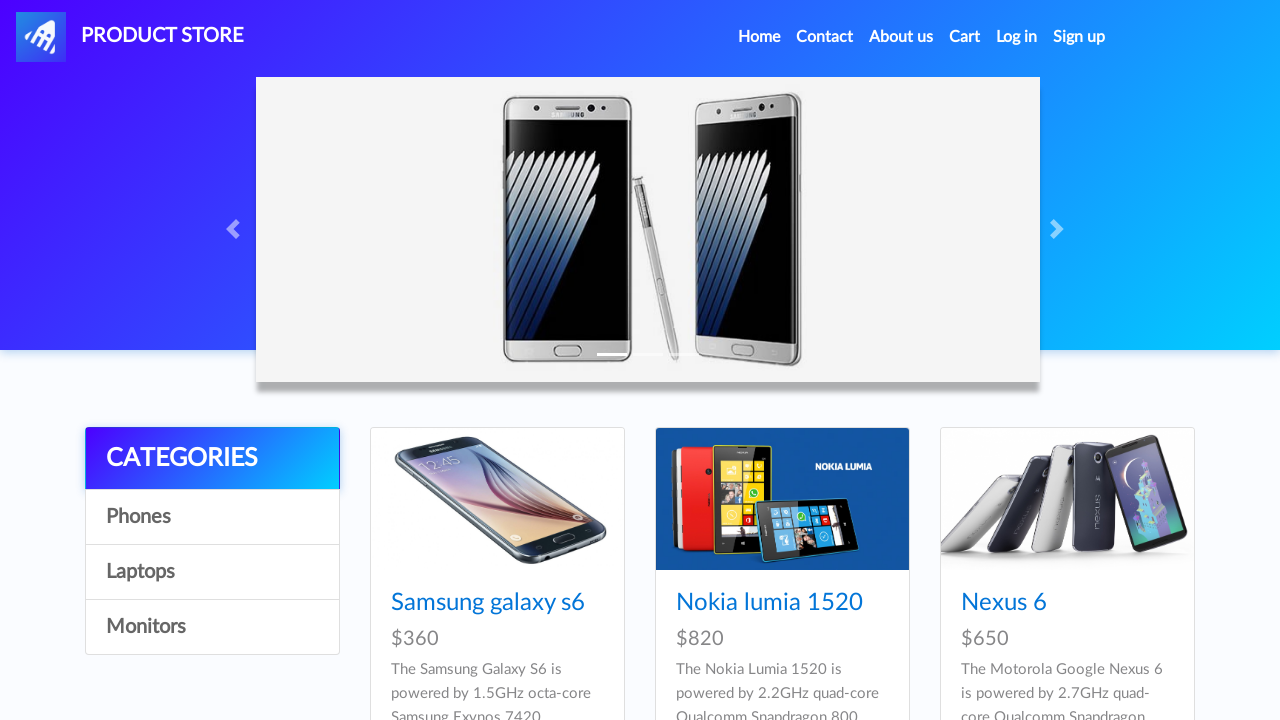

Clicked on Monitors category at (212, 627) on xpath=//*[@id='itemc'] >> nth=2
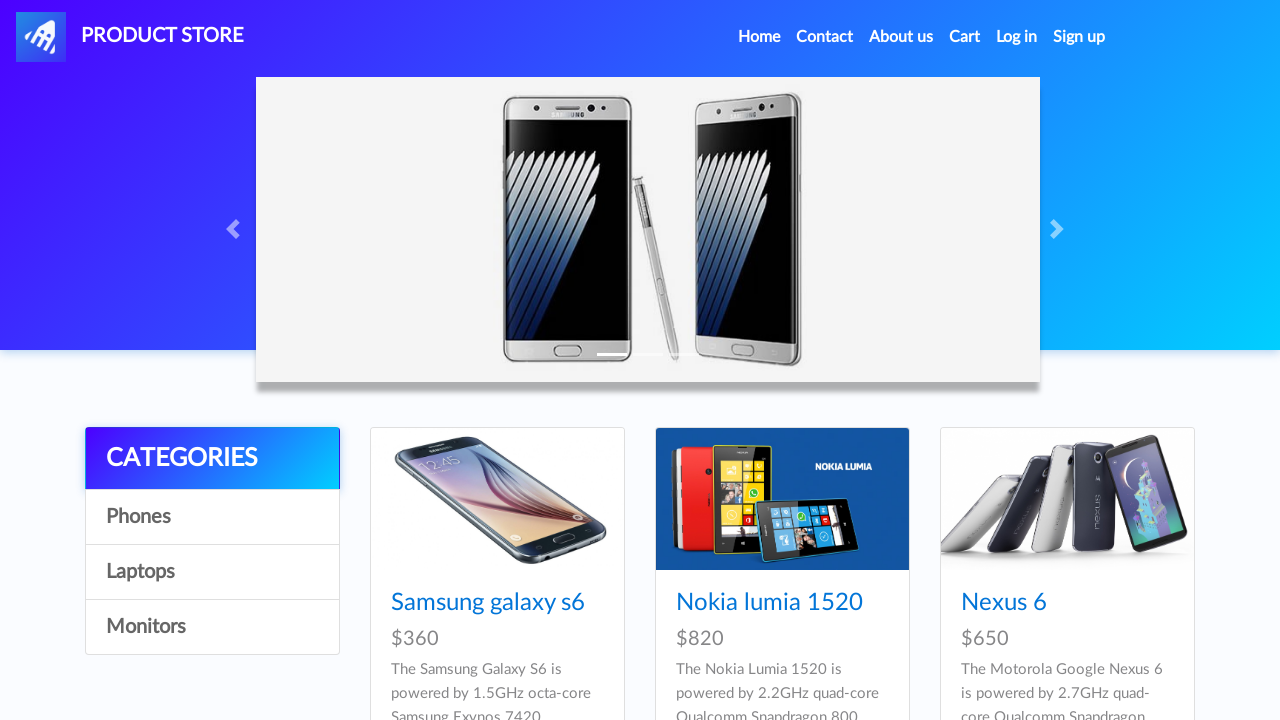

Waited for first product to load
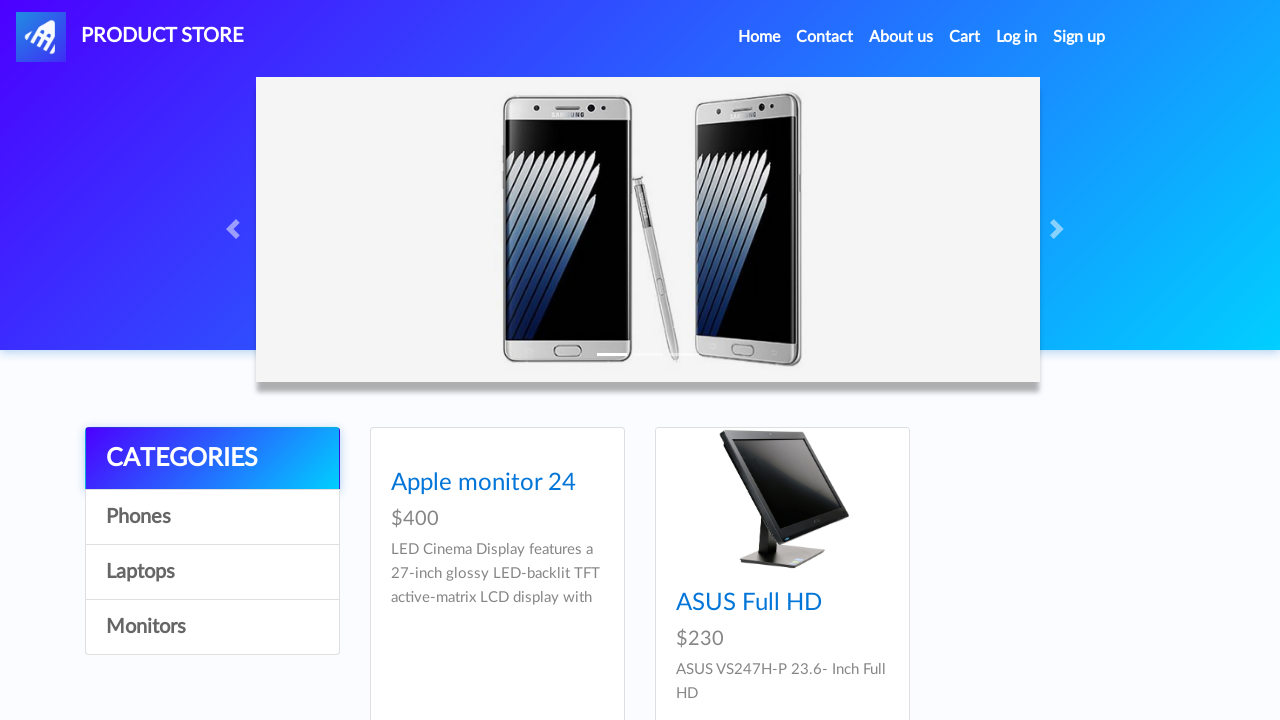

Clicked on first product at (497, 499) on xpath=//*[@id='tbodyid']/div[1]/div/a
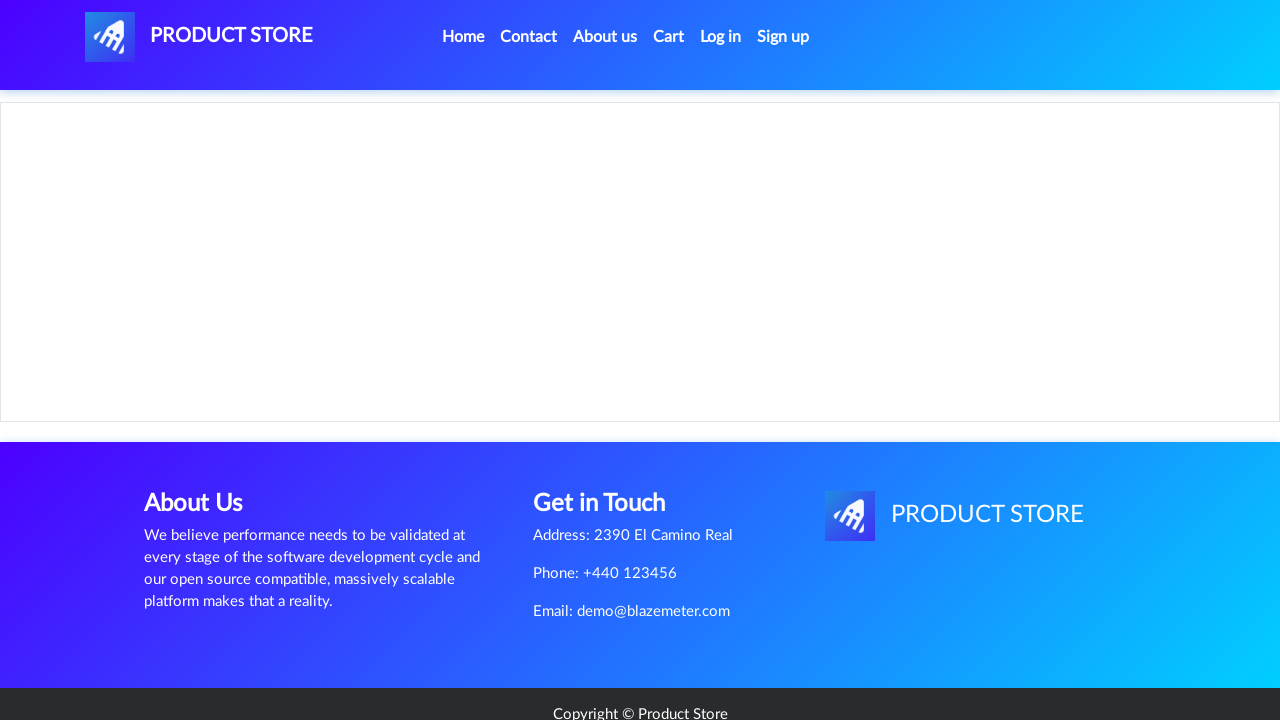

Waited for Add to cart button to load
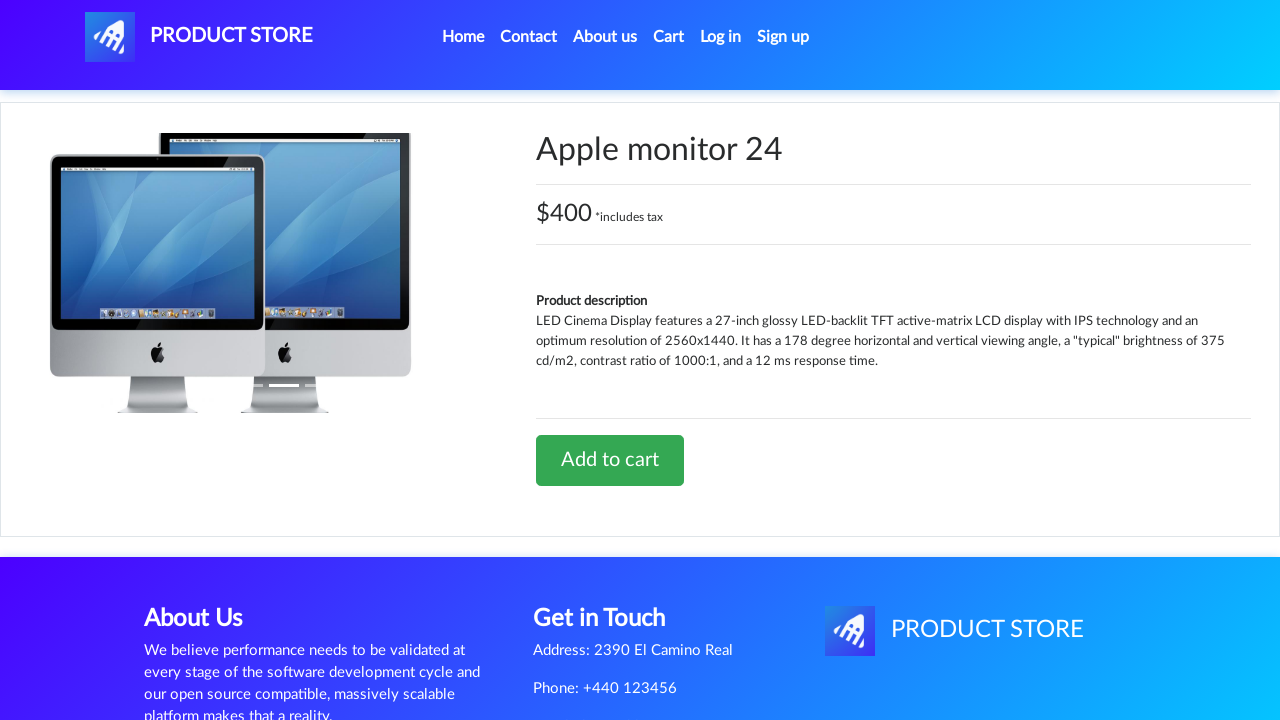

Clicked Add to cart button at (610, 460) on xpath=//*[@id='tbodyid']/div[2]/div/a
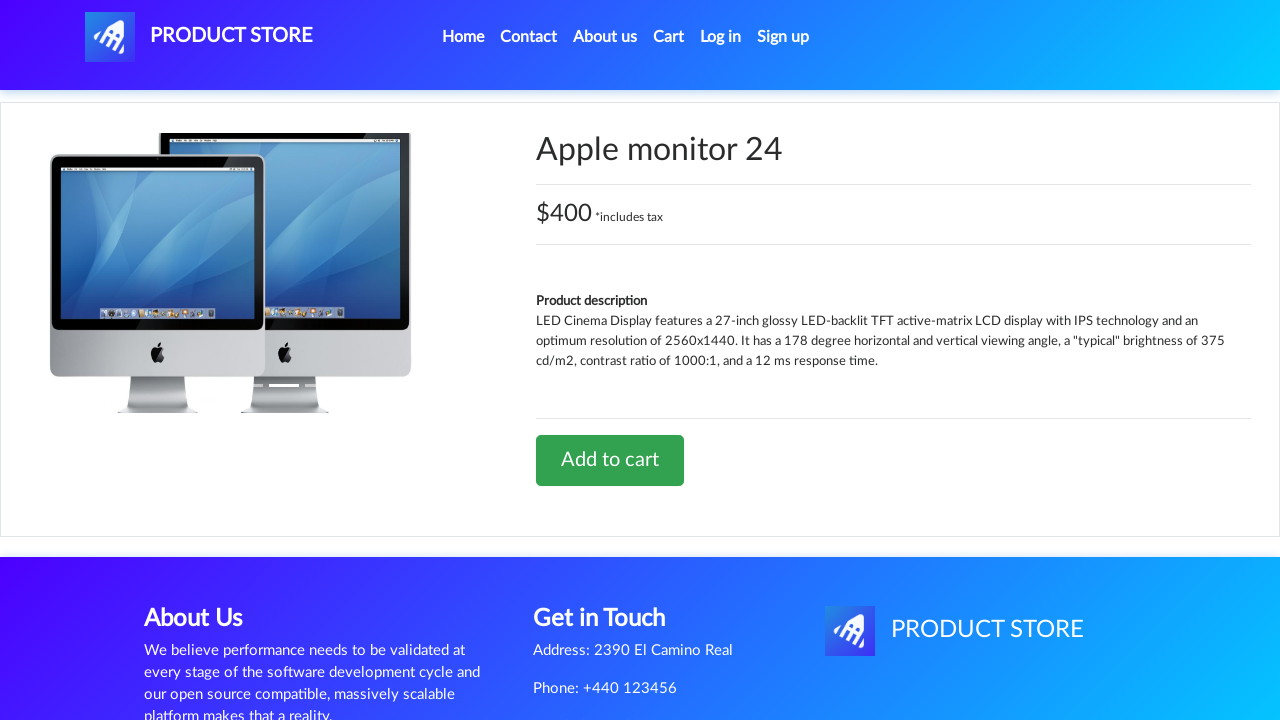

Set up dialog handler to accept alerts
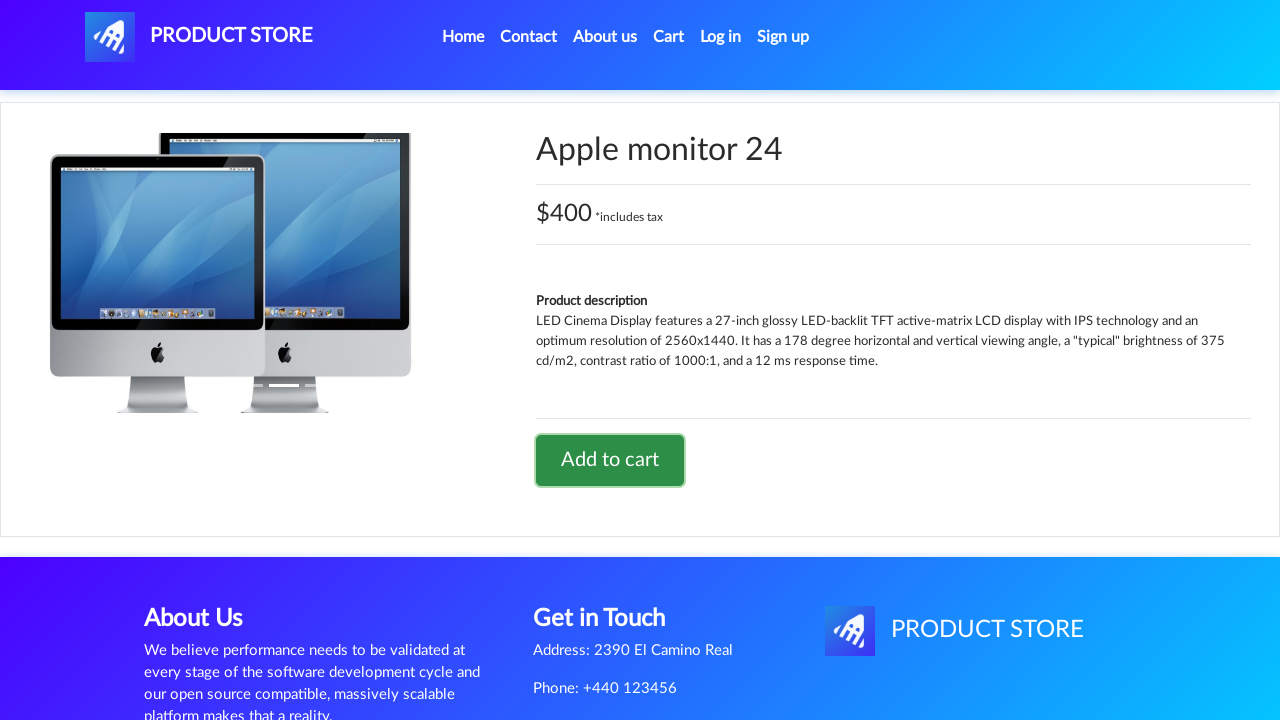

Waited 500ms for alert to be processed
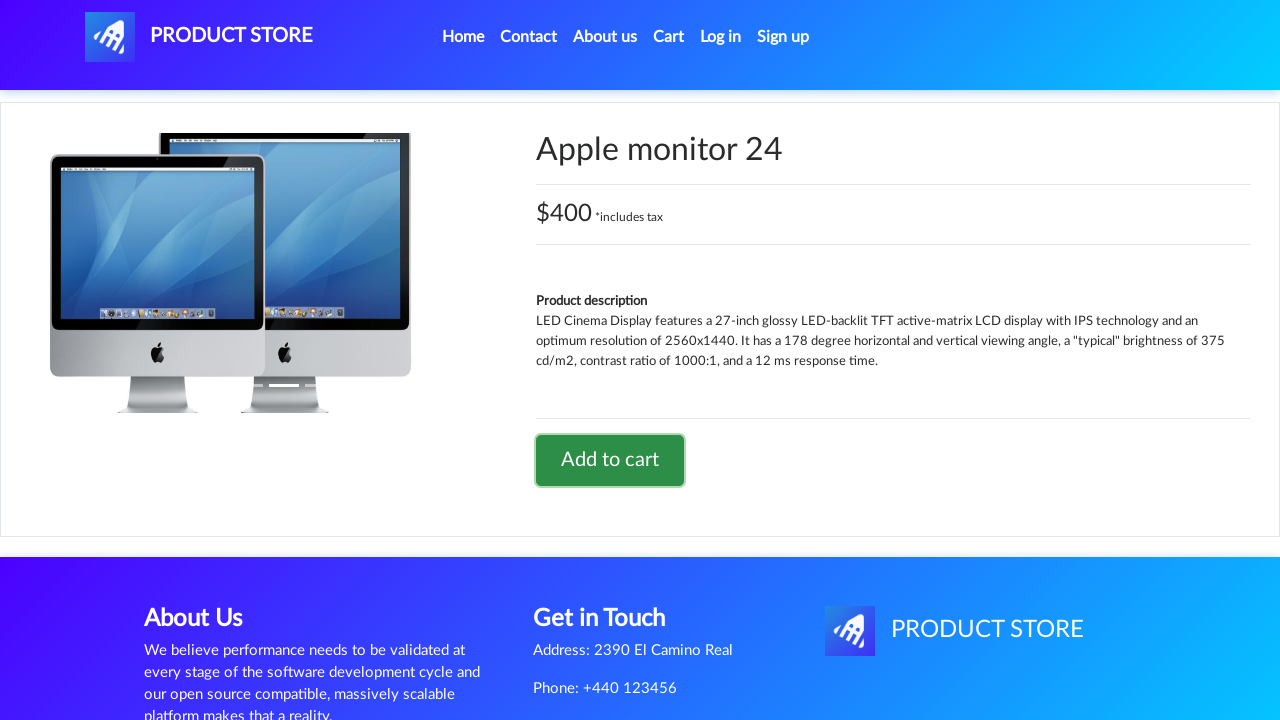

Clicked on cart button at (669, 37) on #cartur
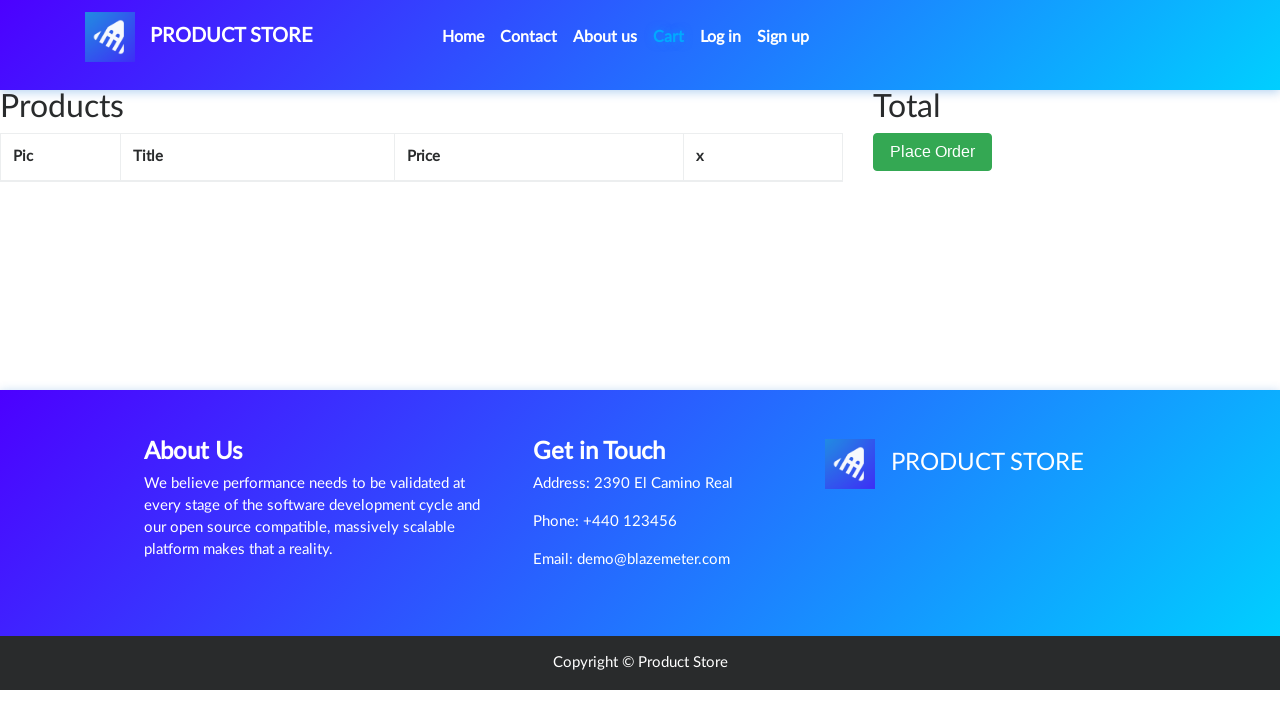

Waited for checkout button to load
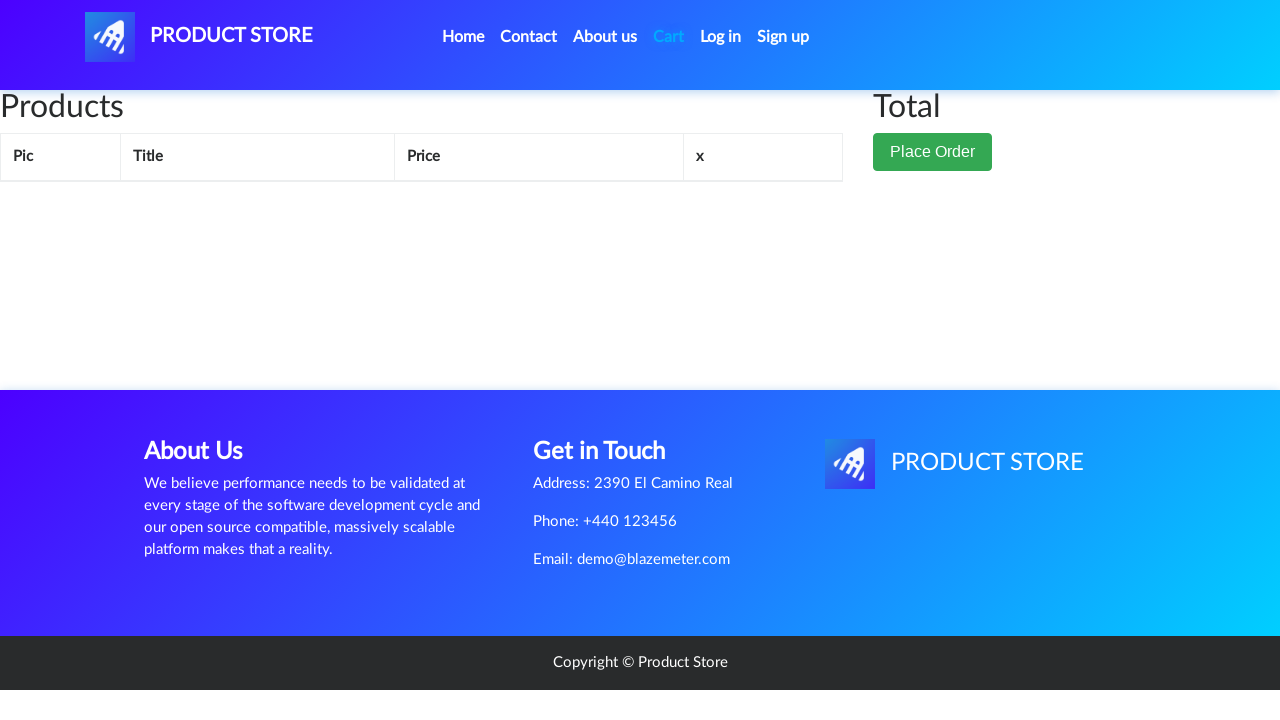

Clicked Place Order button at (933, 191) on button.btn.btn-success
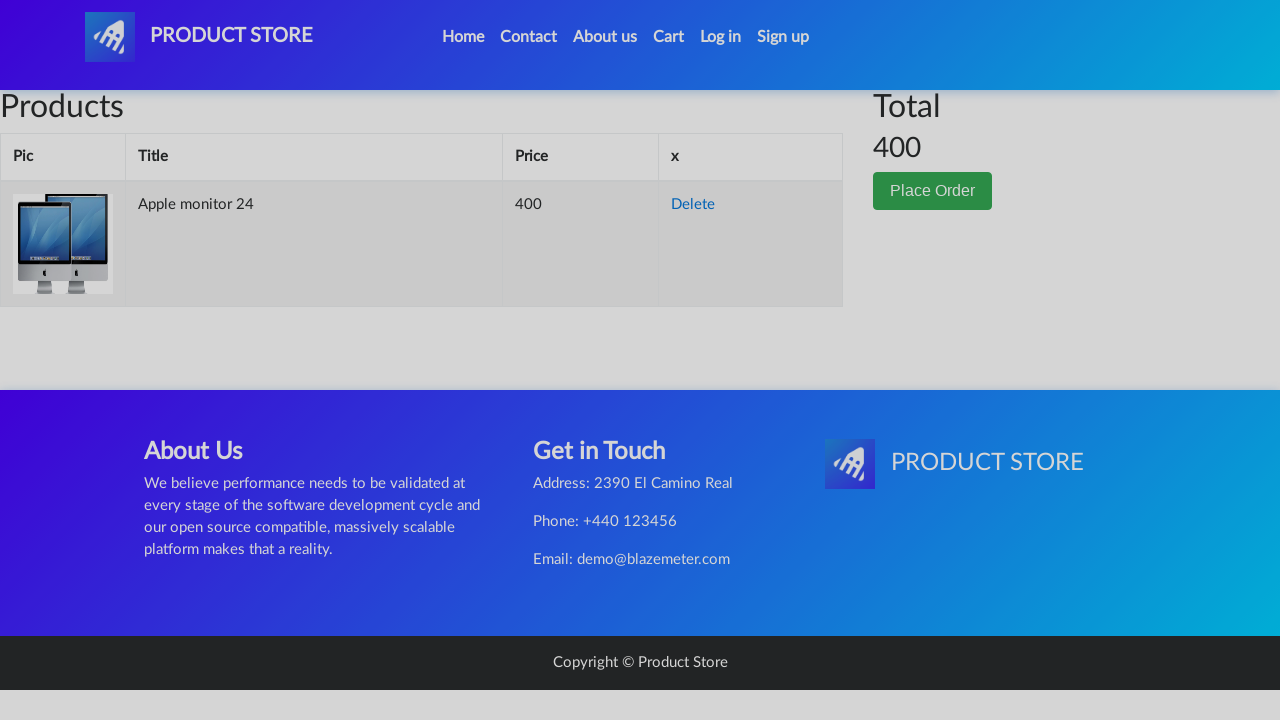

Waited for checkout form to load
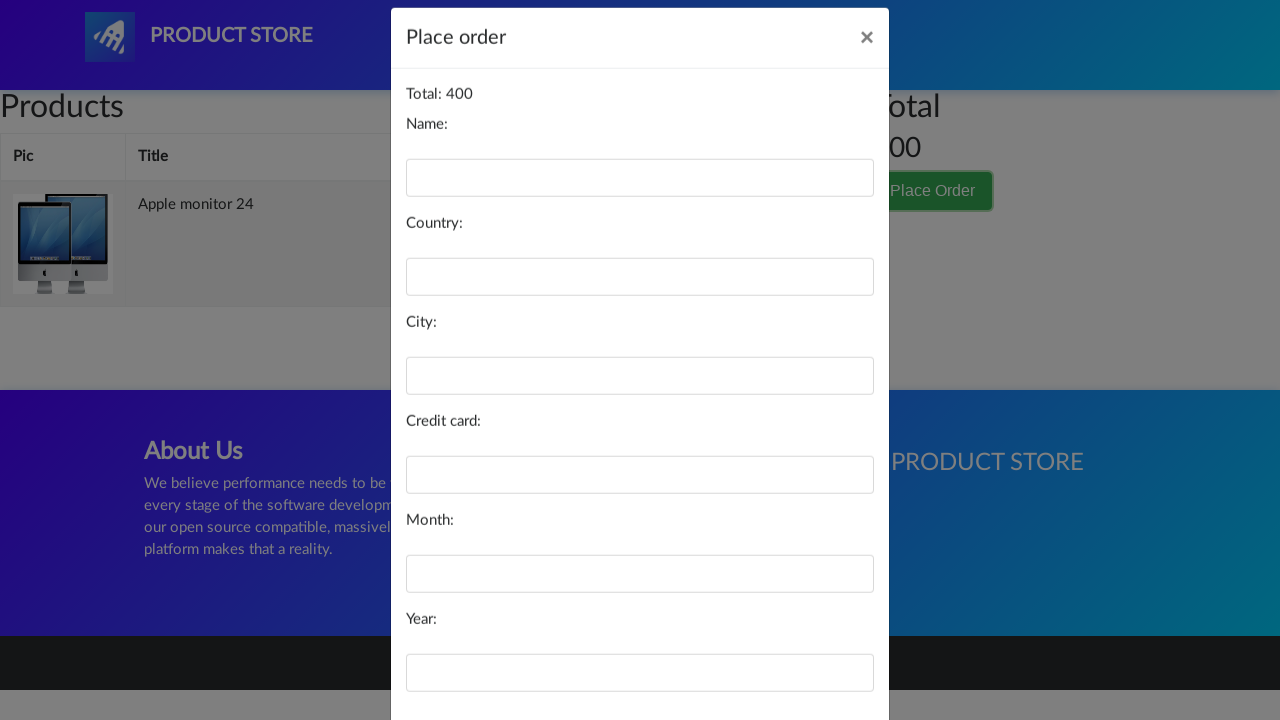

Filled name field with 'UserTest123' on #name
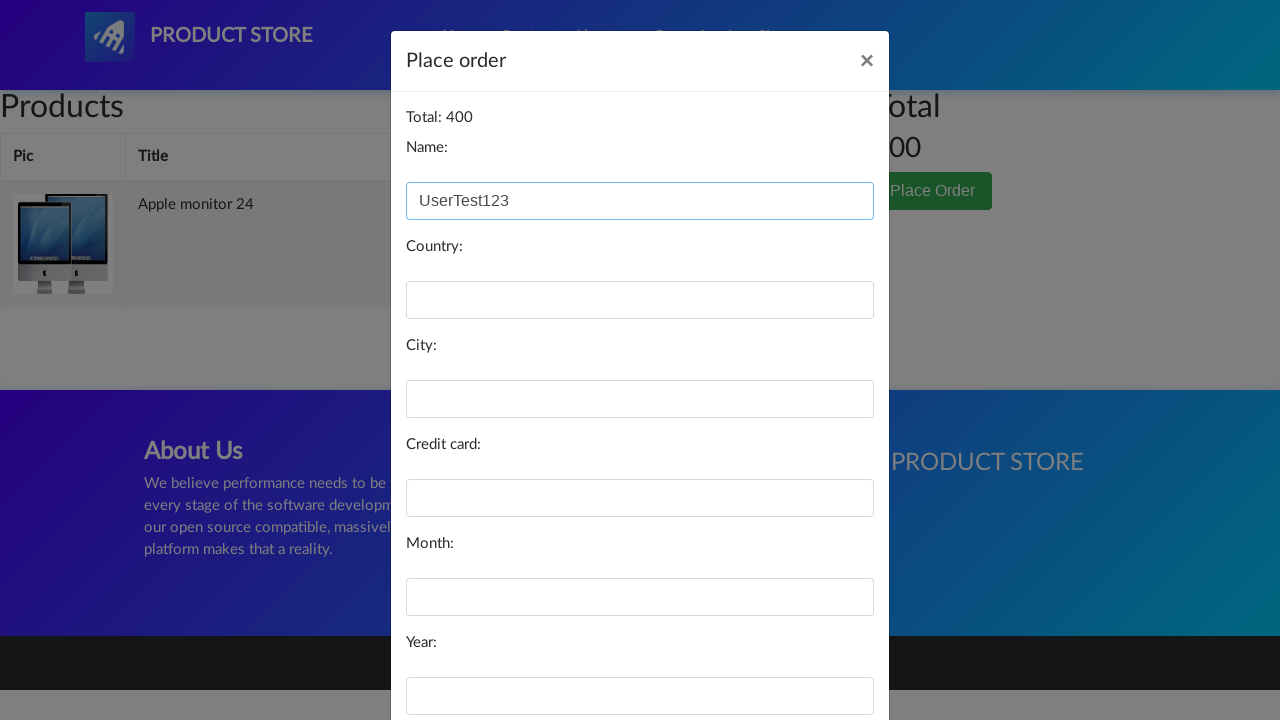

Filled country field with 'Indonesia' on #country
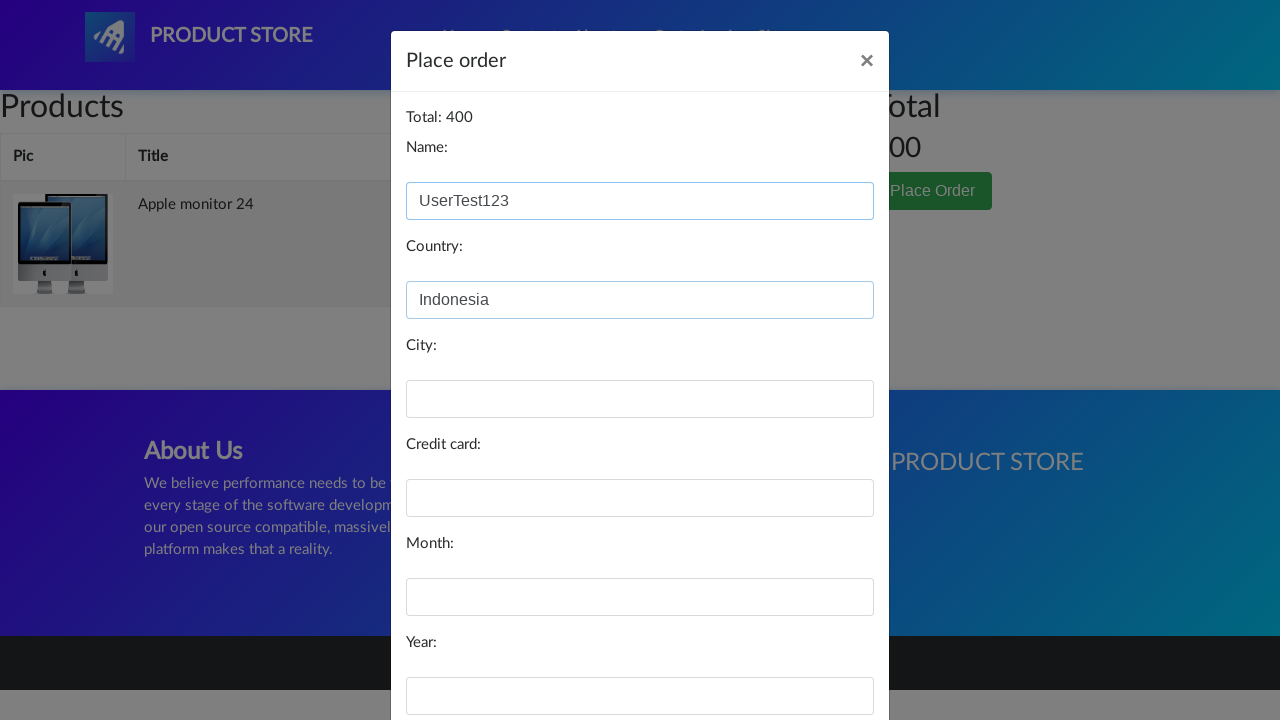

Filled city field with 'jakarta' on #city
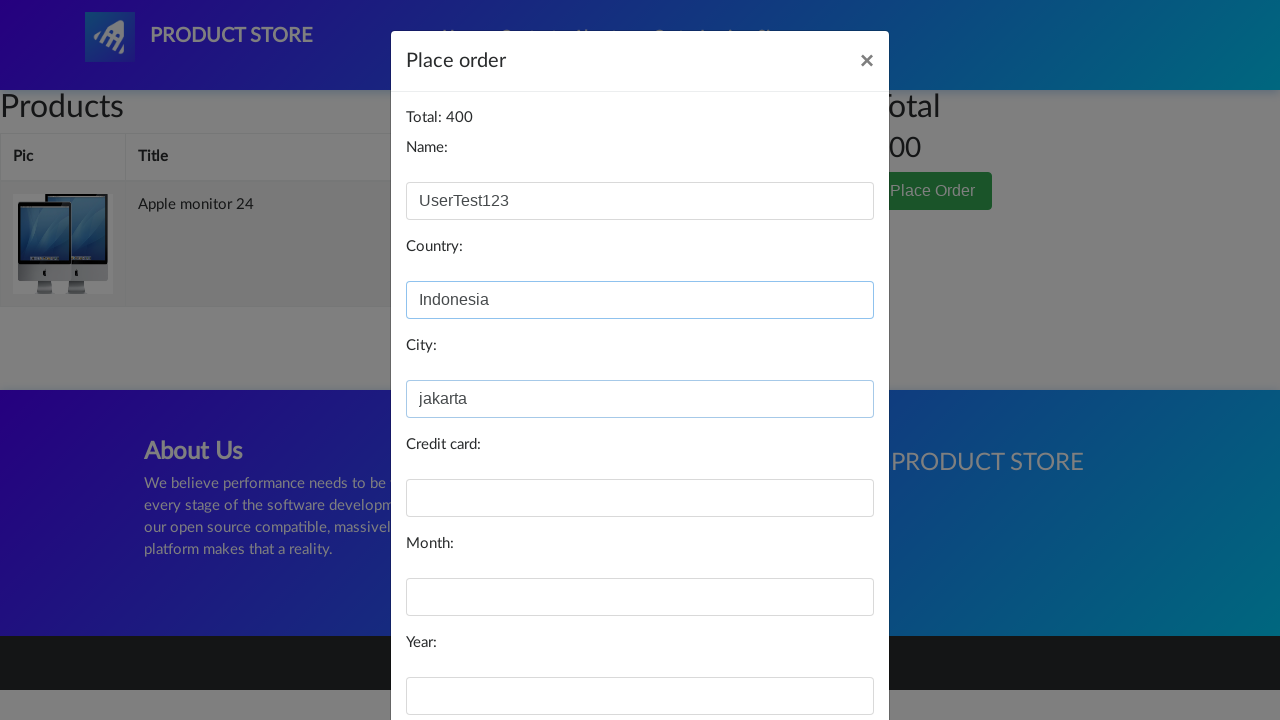

Filled card field with '123' on #card
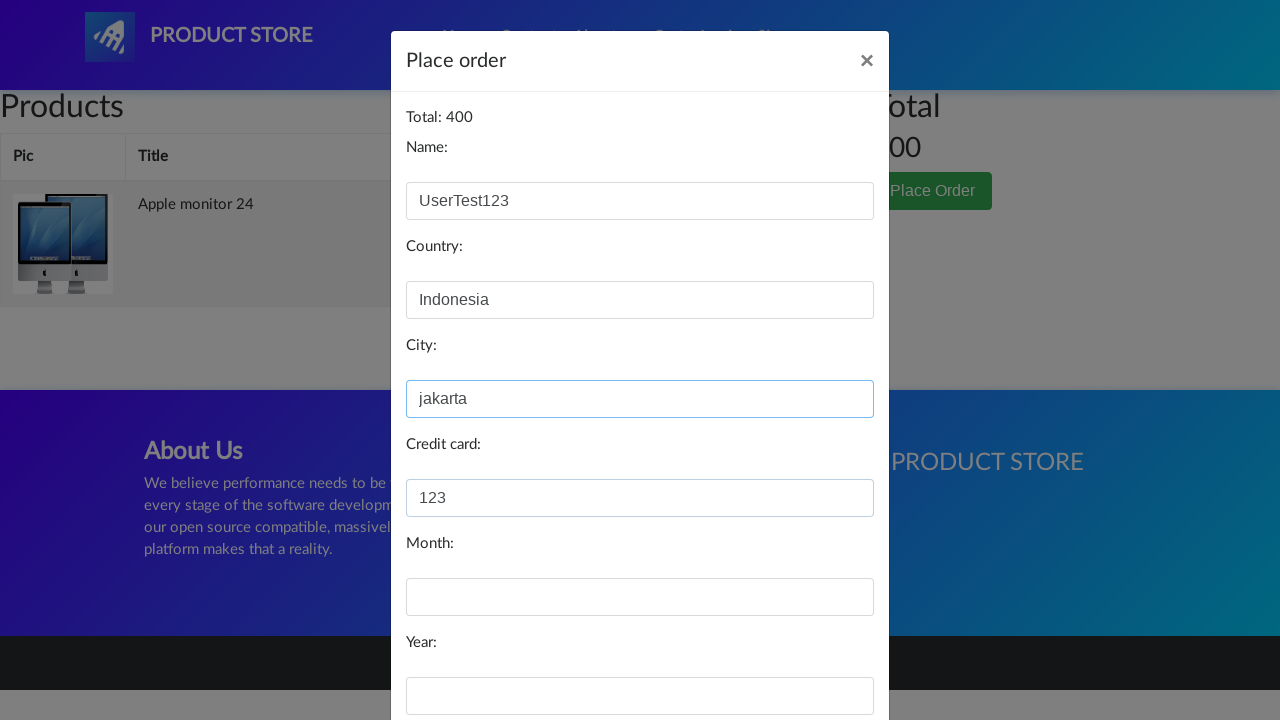

Filled month field with '11' on #month
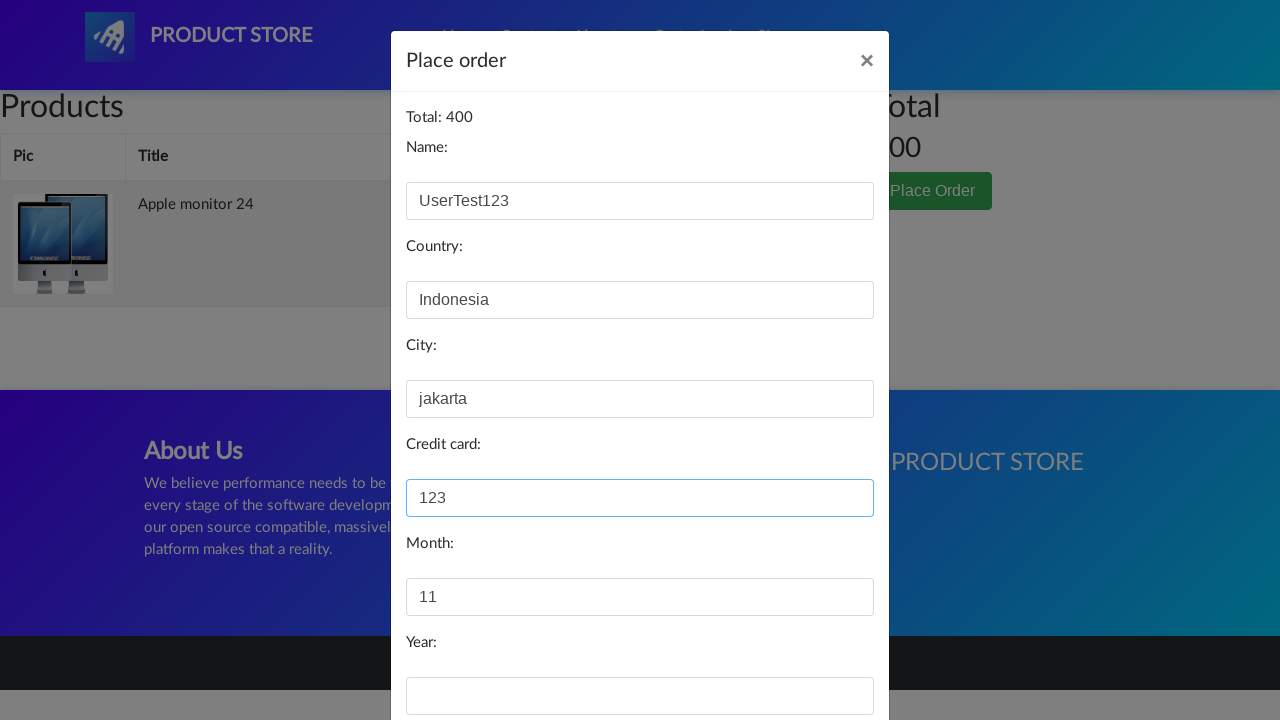

Filled year field with '2033' on #year
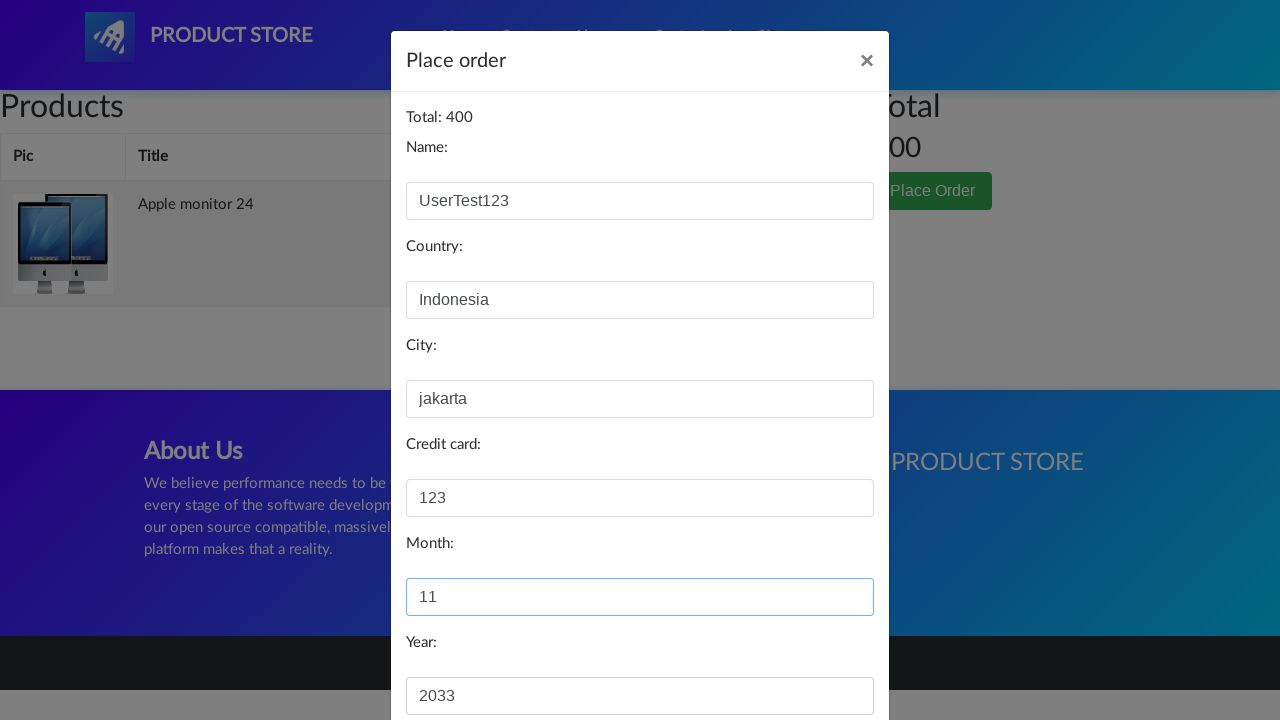

Clicked Purchase button at (823, 655) on xpath=//*[@id='orderModal']/div/div/div[3]/button[2]
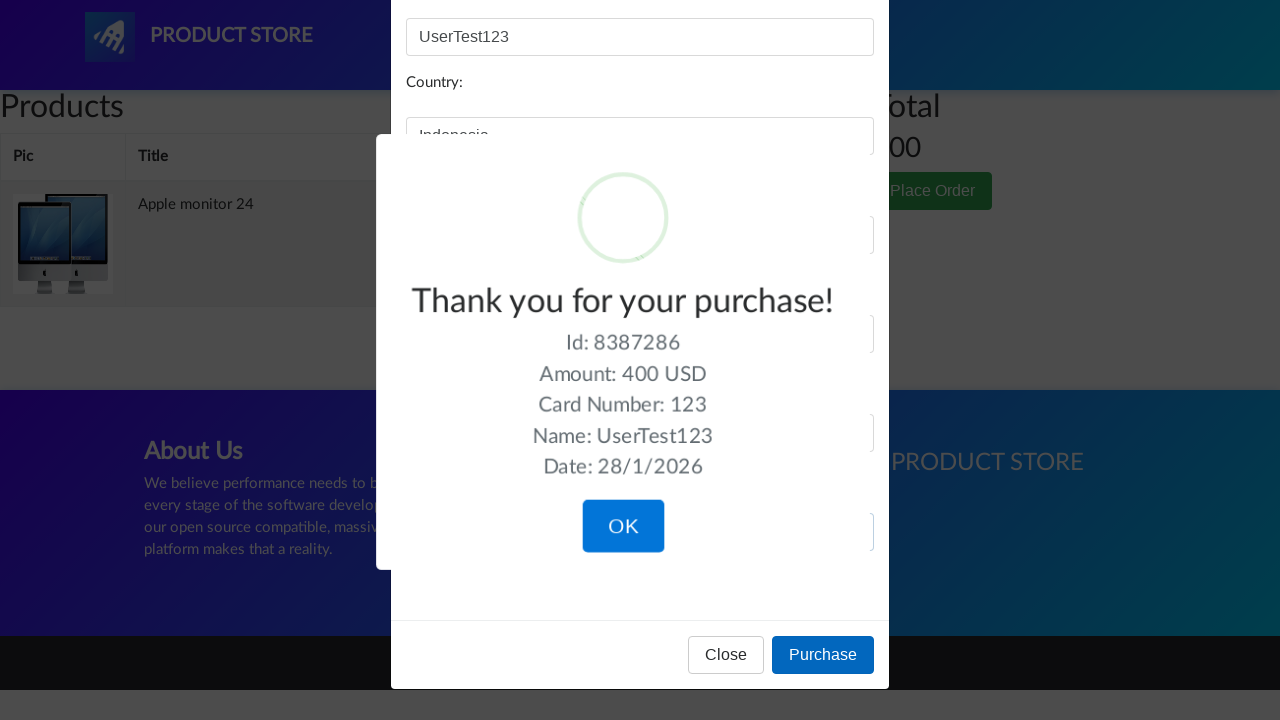

Waited for success message to appear
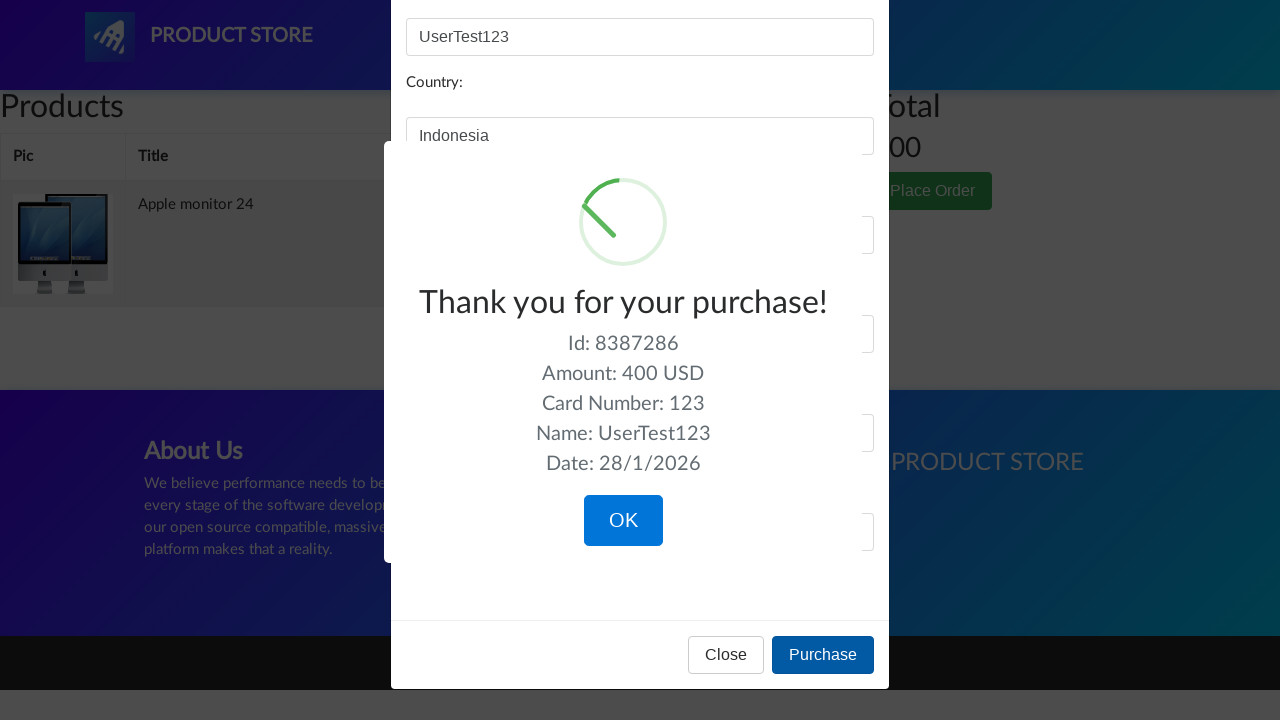

Located success message element
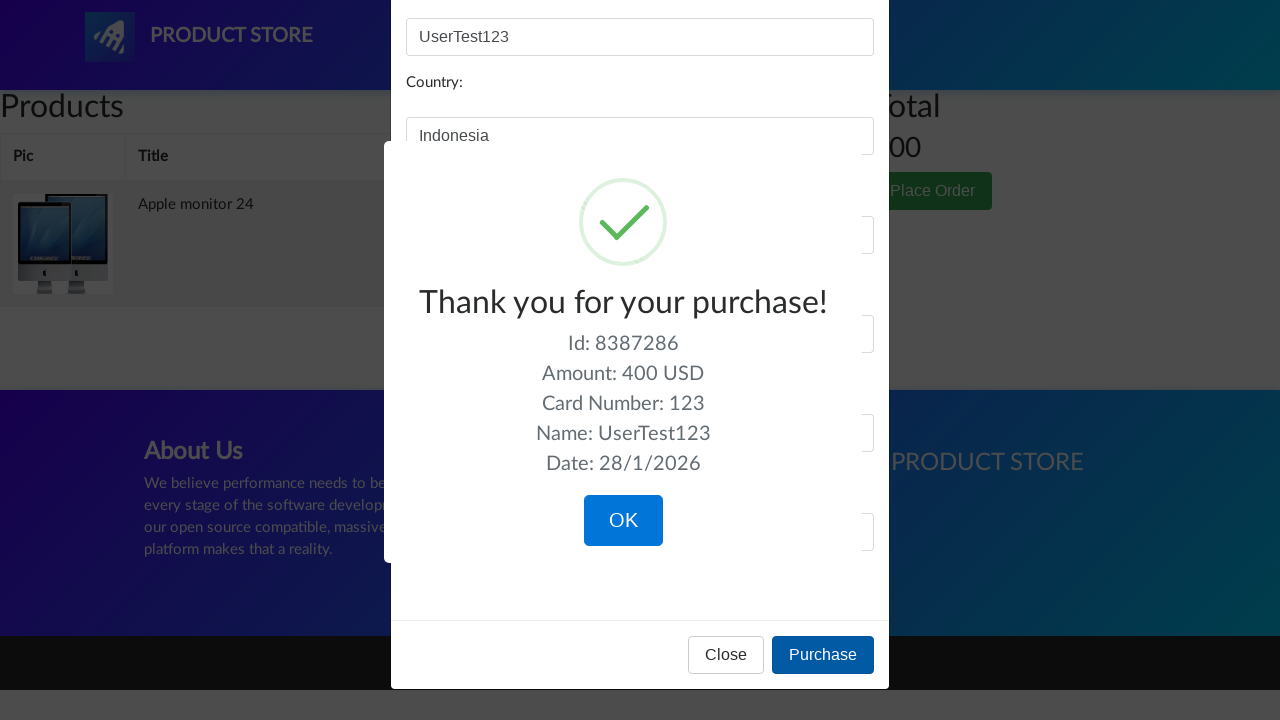

Asserted that success message is visible
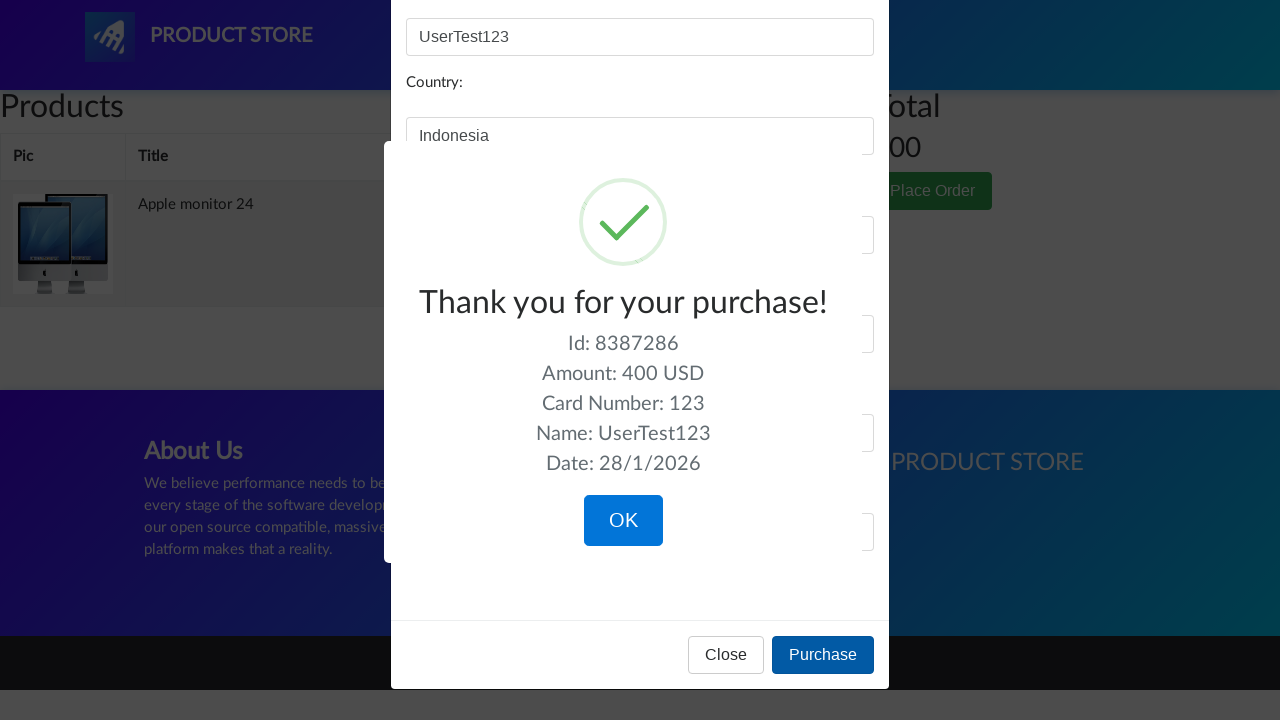

Asserted success message text is 'Thank you for your purchase!'
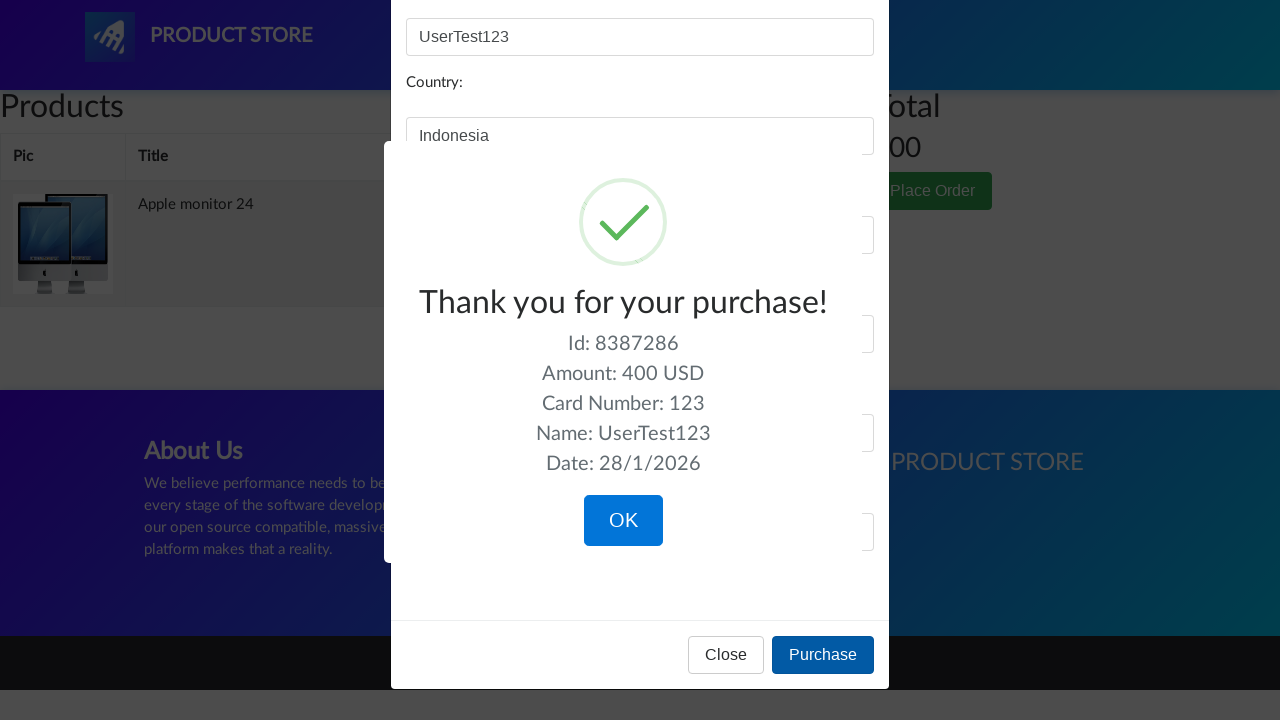

Clicked button to close confirmation dialog at (623, 521) on xpath=/html/body/div[10]/div[7]/div/button
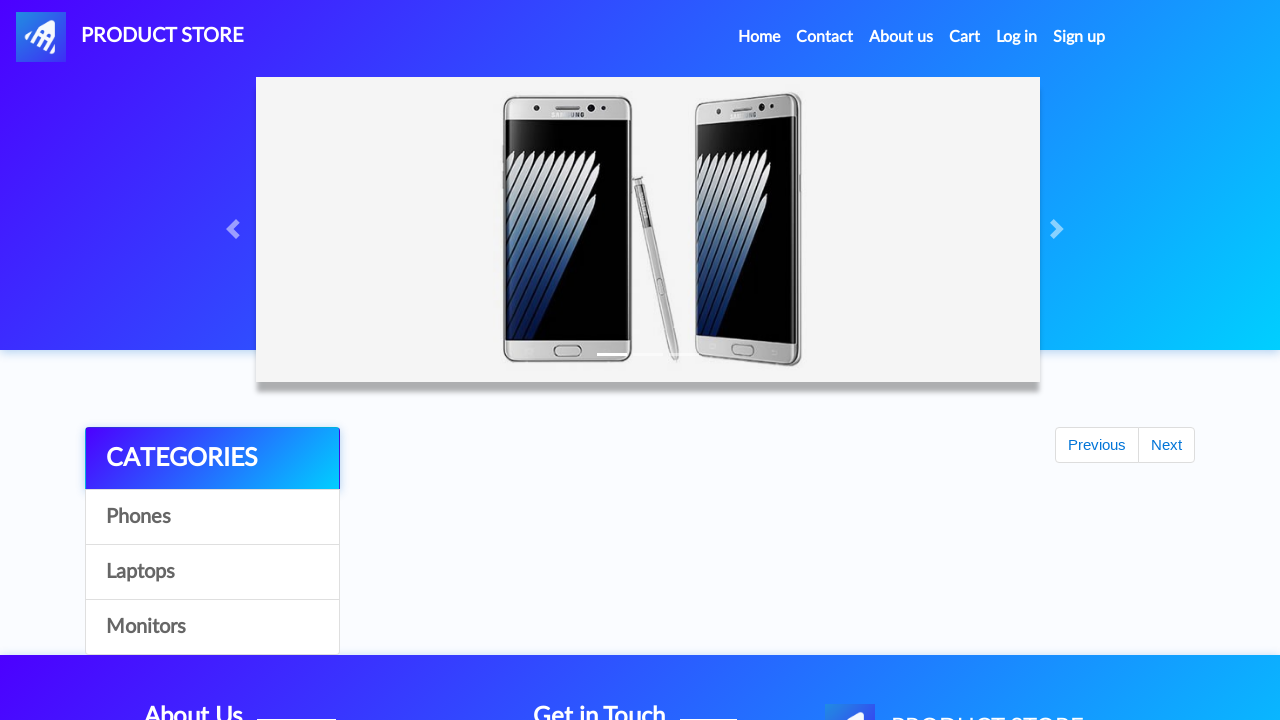

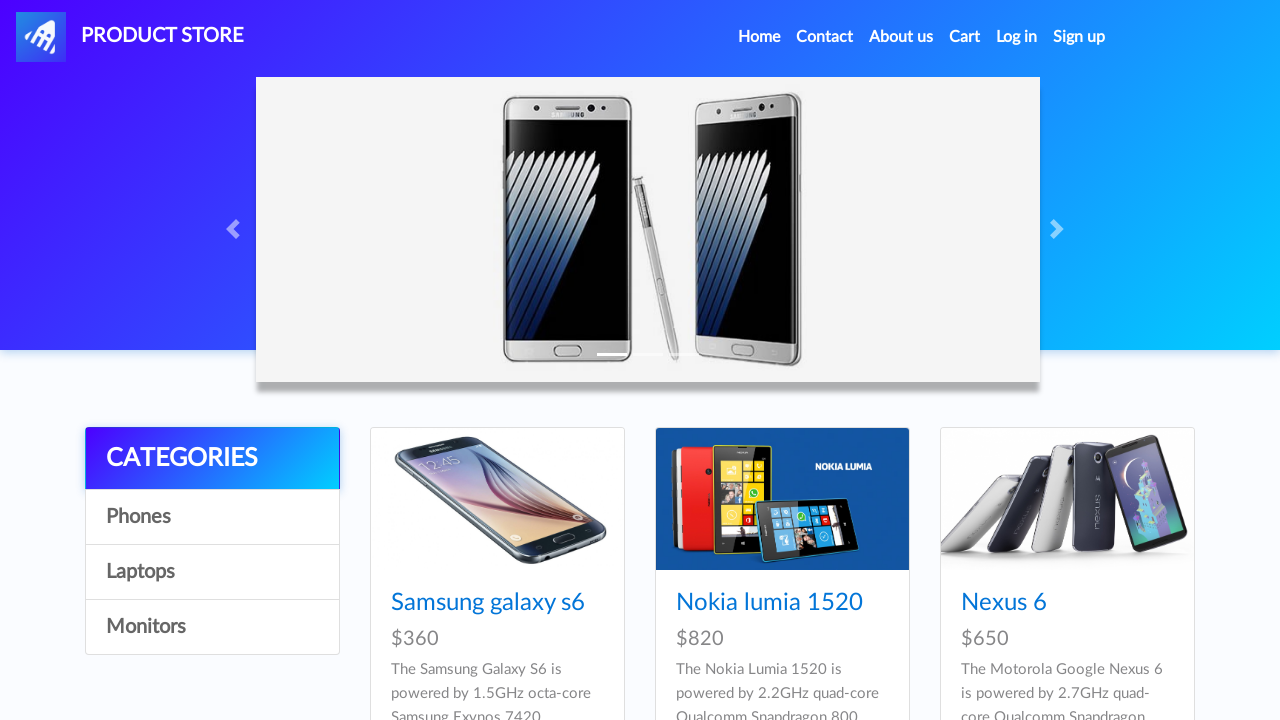